Tests JavaScript alert popup handling by clicking buttons that trigger different alert types (confirm, basic alert, timed alert) and accepting them

Starting URL: https://demoqa.com/alerts

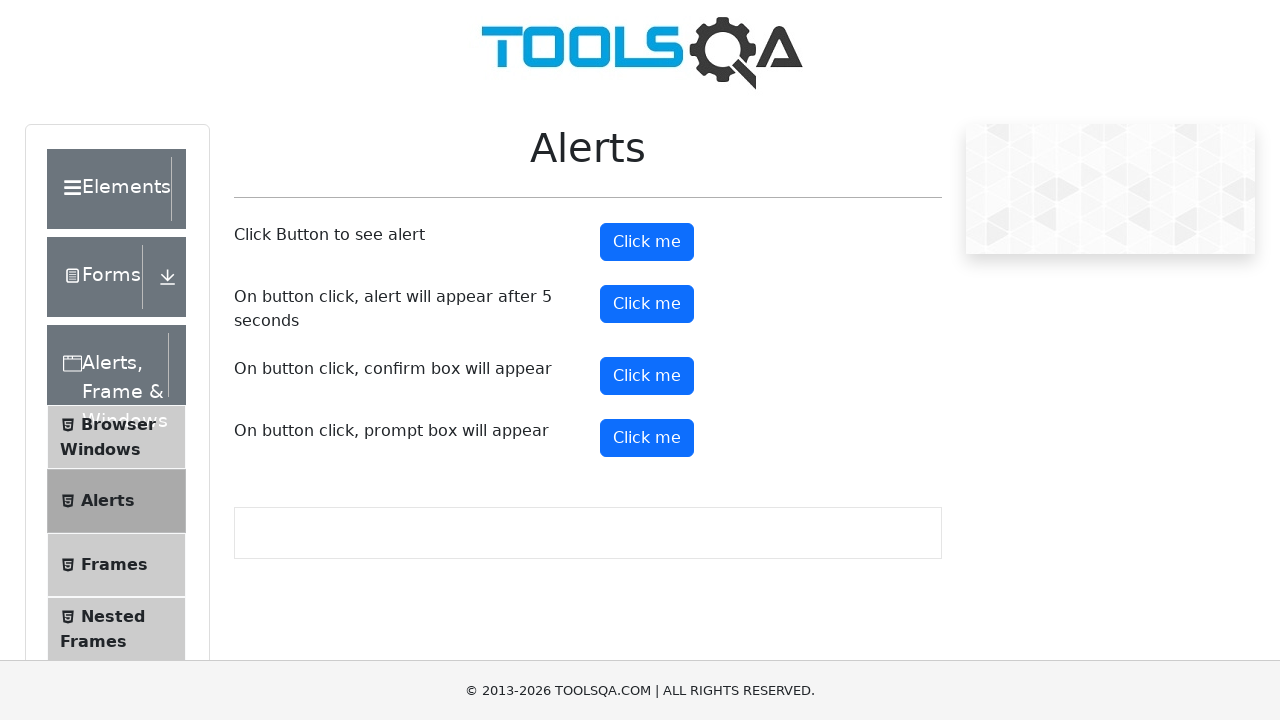

Clicked the confirm button to trigger confirm alert at (647, 376) on button#confirmButton
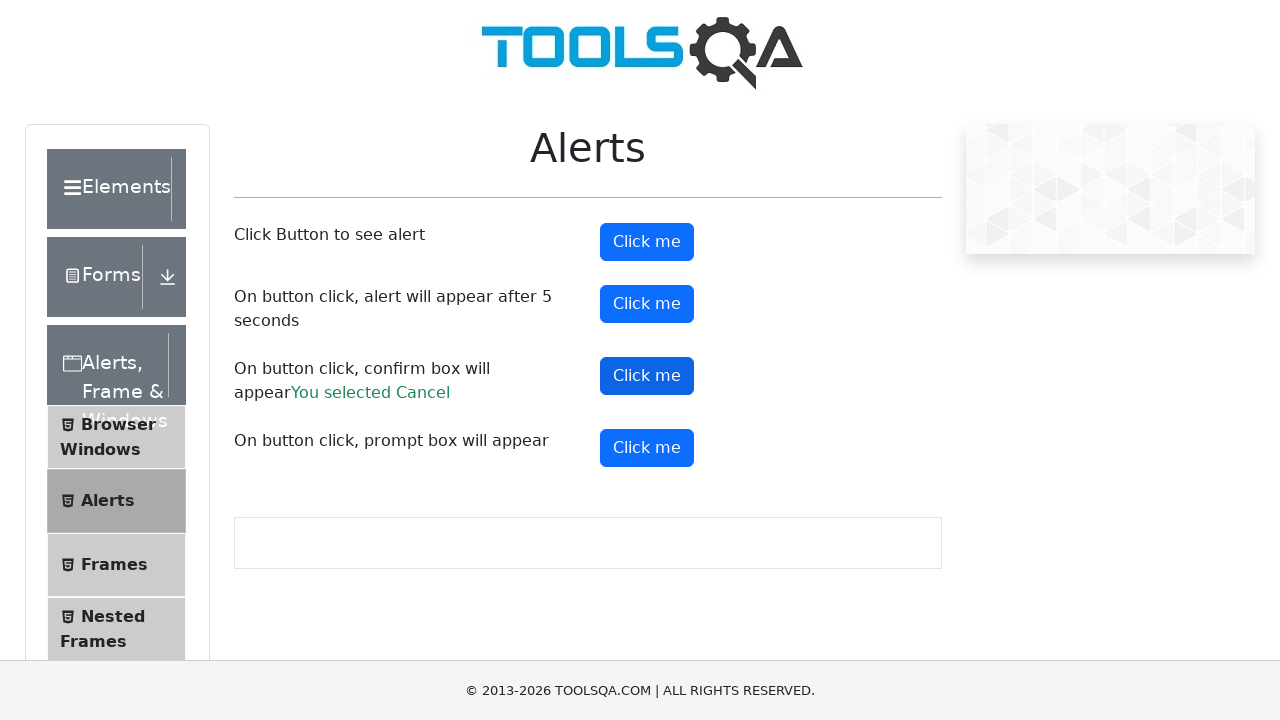

Set up dialog handler to accept alert popups
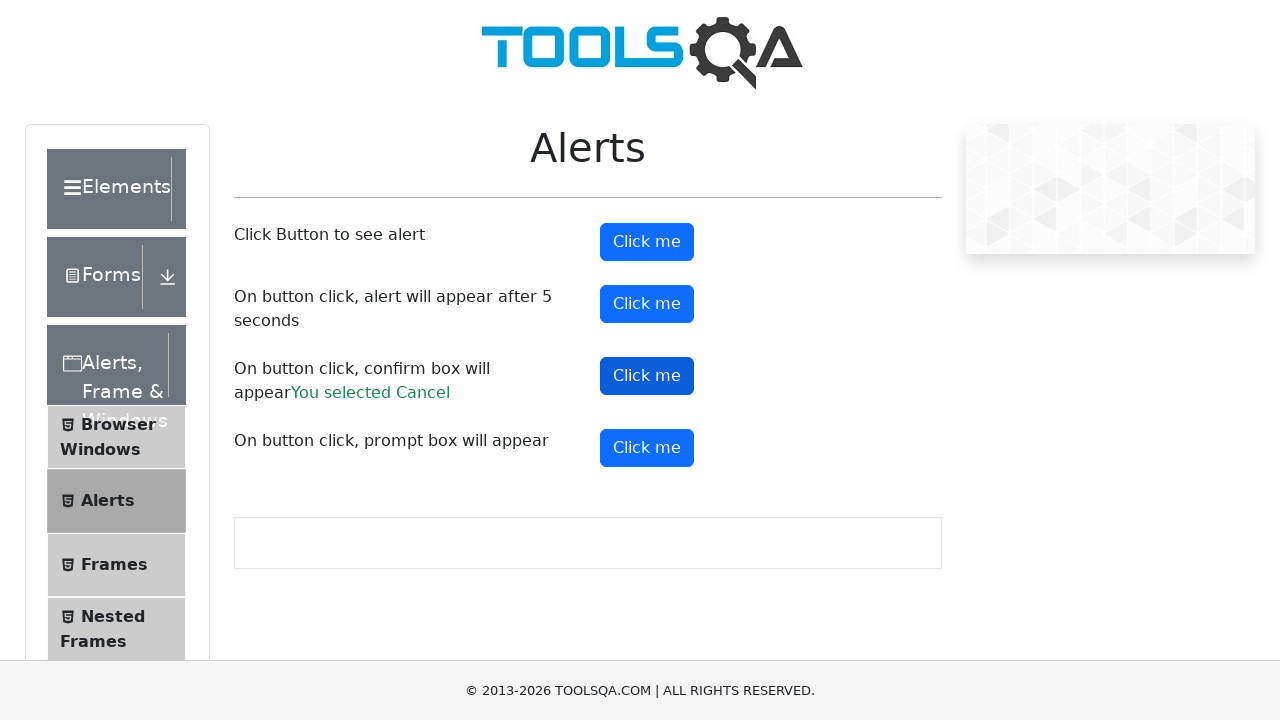

Clicked the basic alert button at (647, 242) on button#alertButton
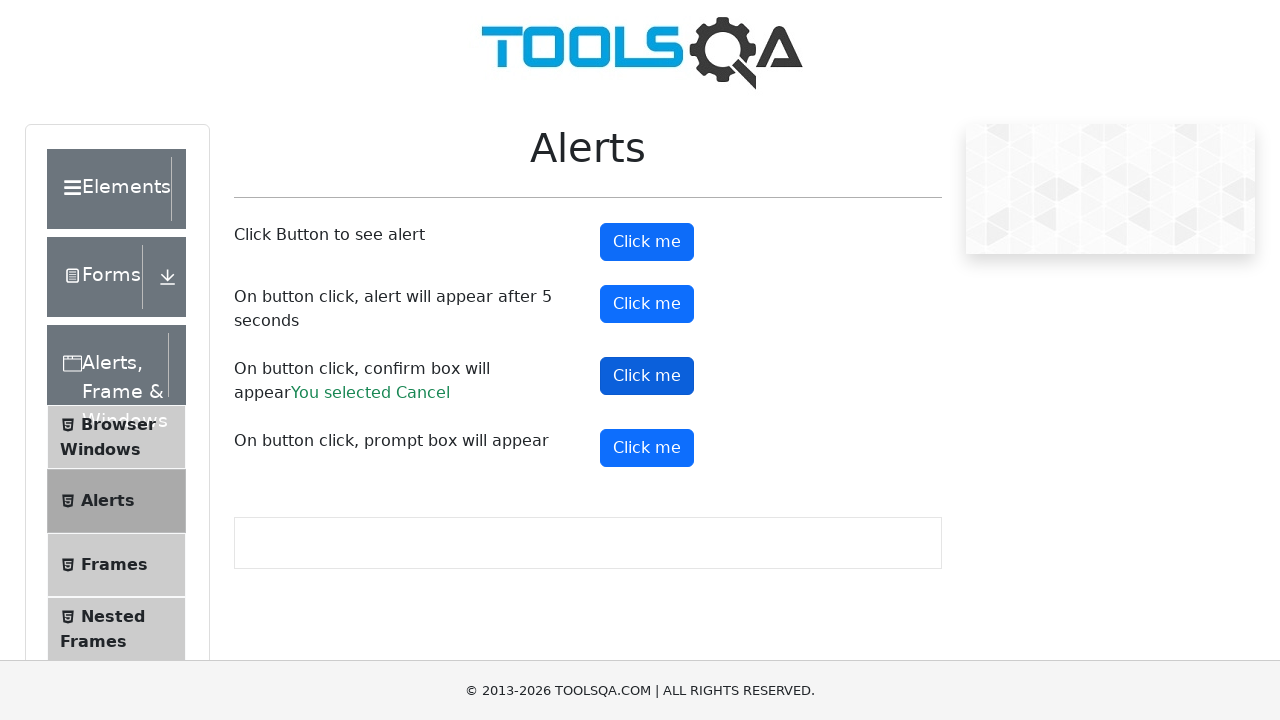

Waited for basic alert to be handled
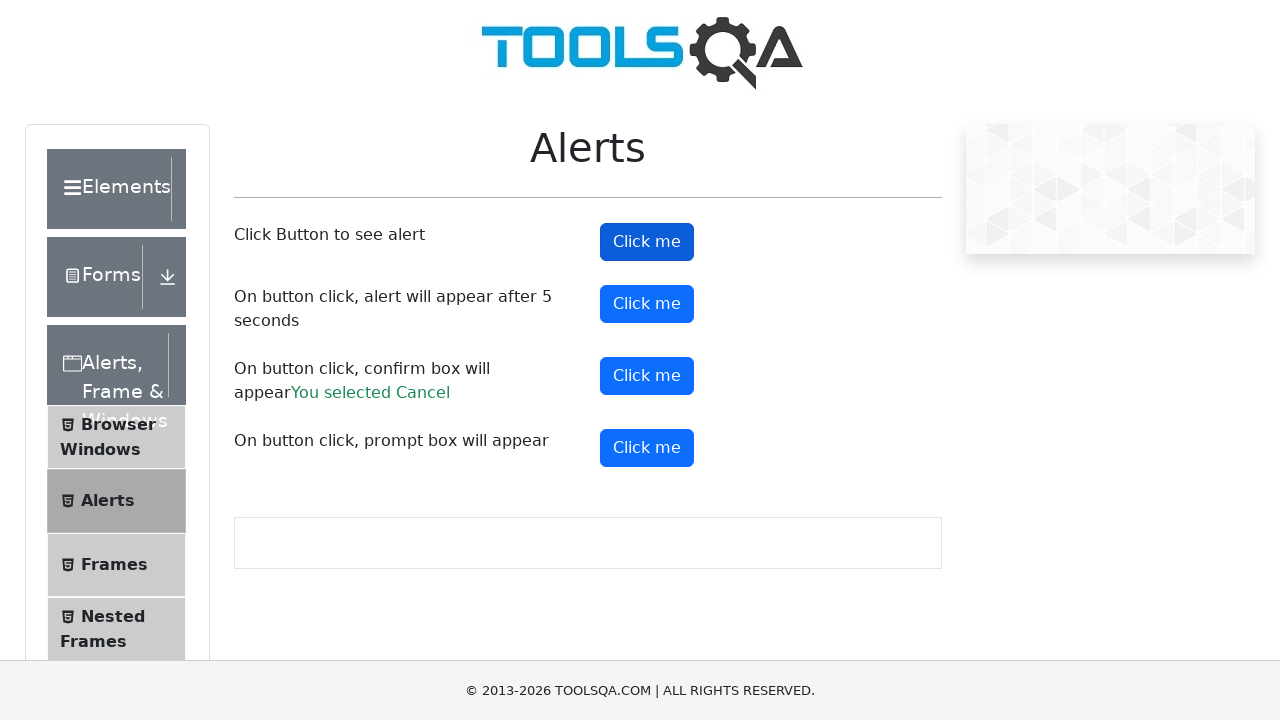

Clicked the timer alert button to trigger delayed alert at (647, 304) on button#timerAlertButton
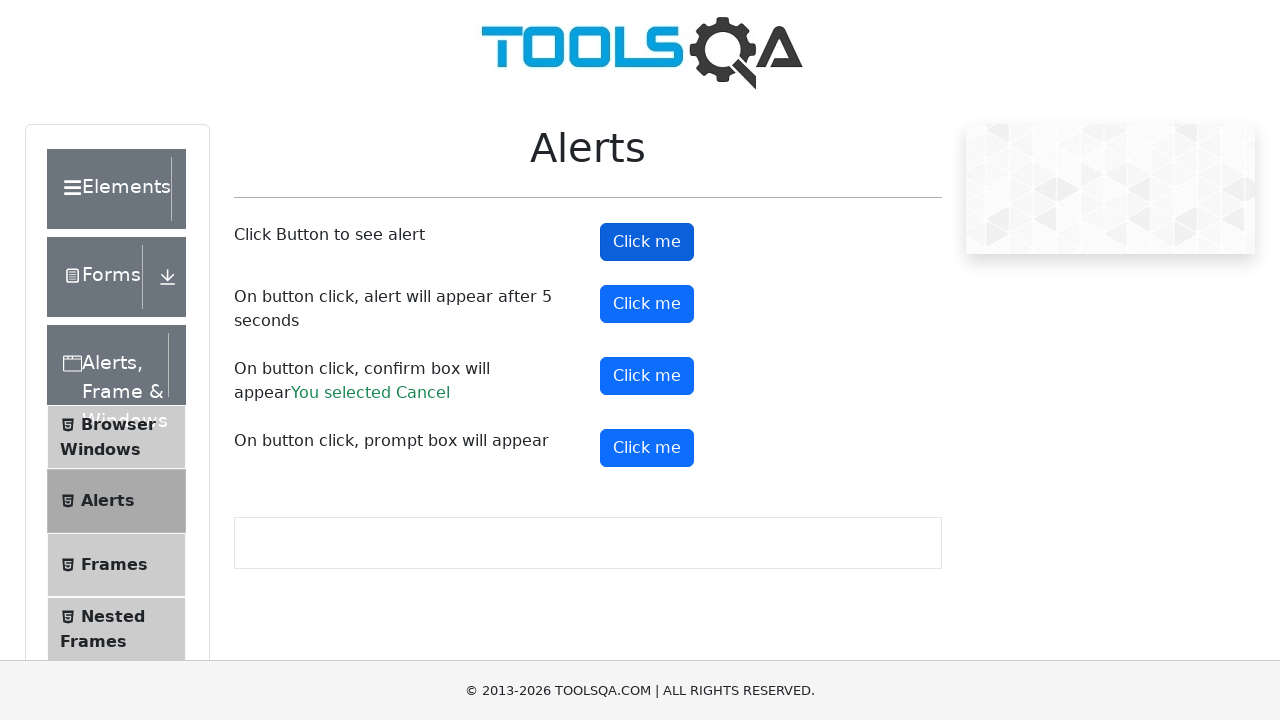

Waited for timed alert to appear and be handled
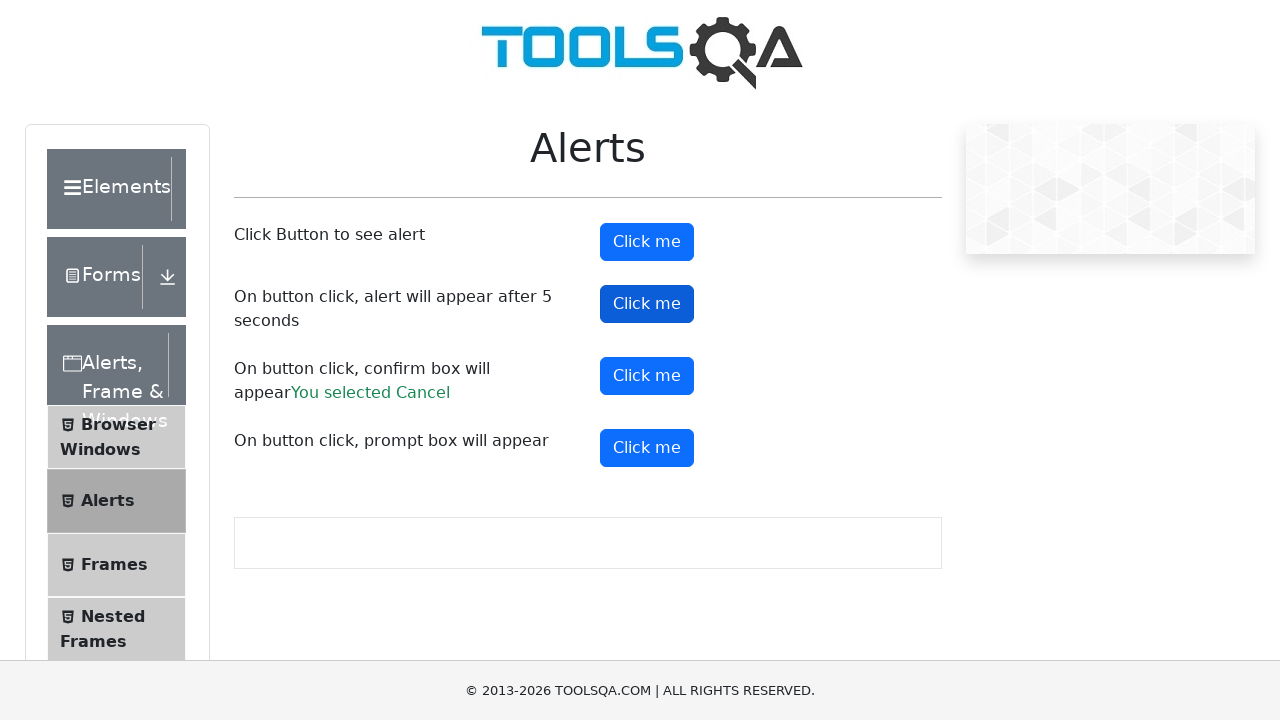

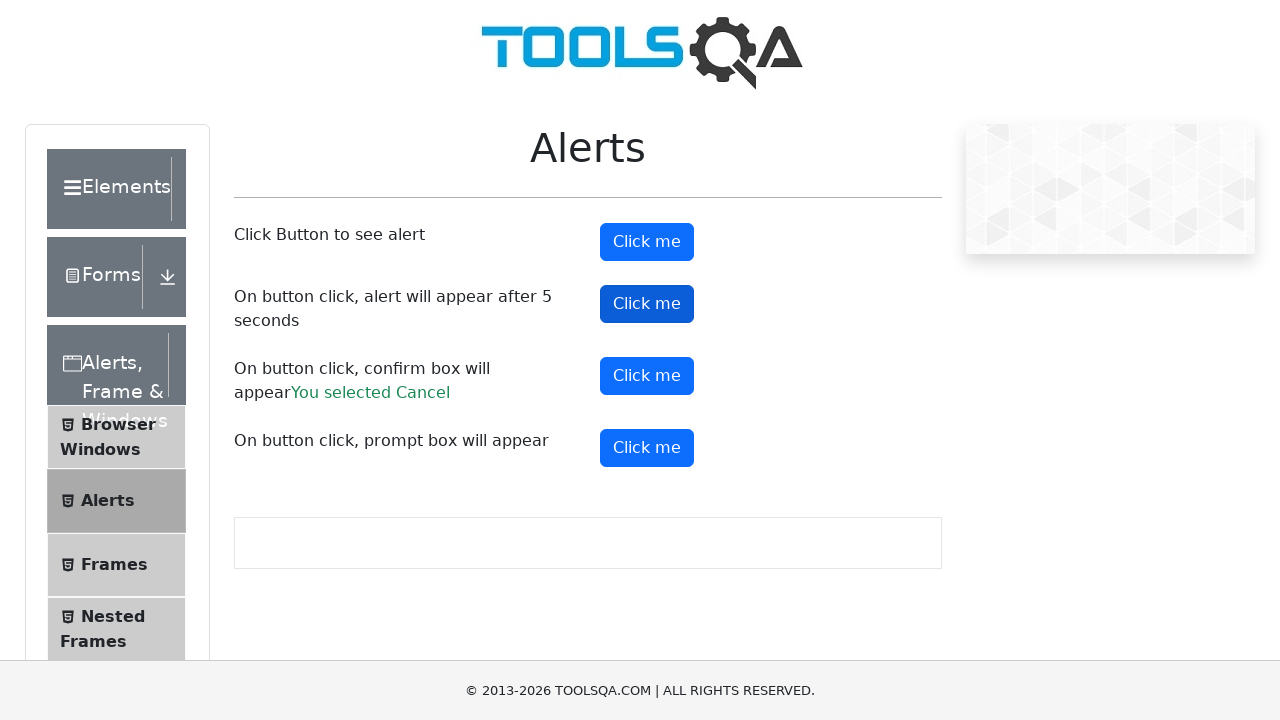